Tests table sorting functionality by clicking on a column header, verifying the data is sorted, and then searching for a specific item across multiple pages while extracting its price

Starting URL: https://rahulshettyacademy.com/seleniumPractise/#/offers

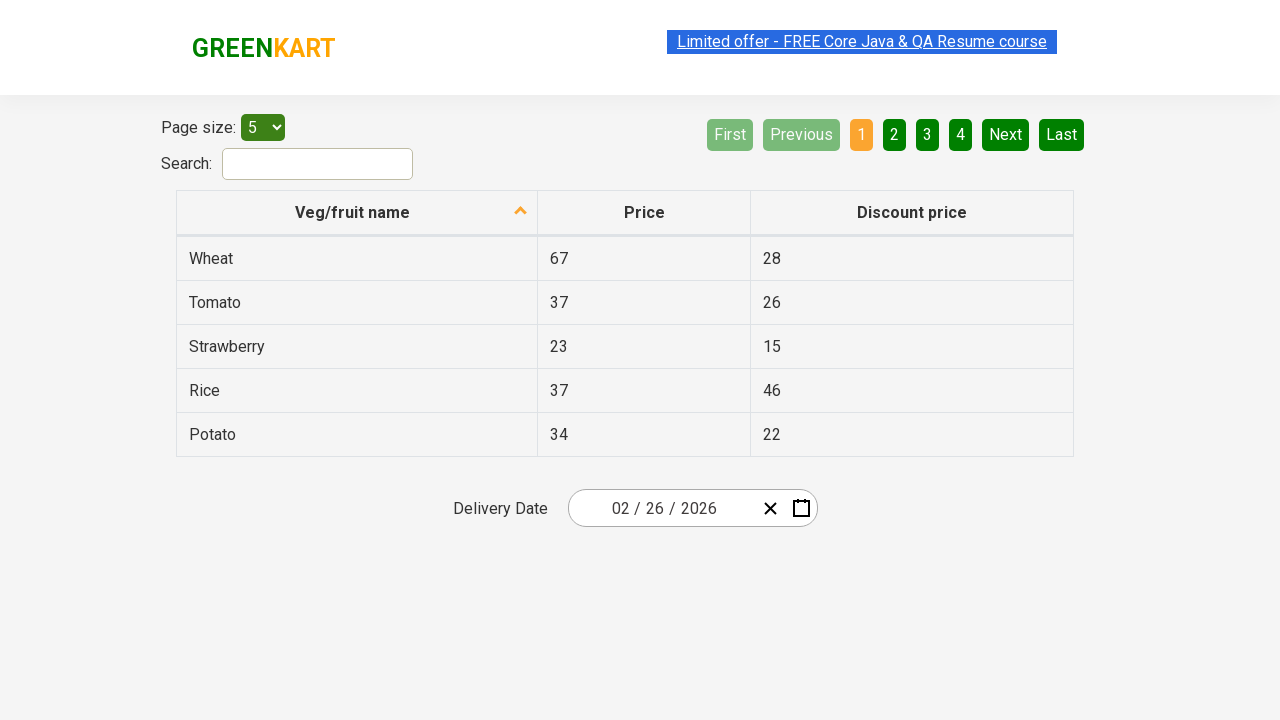

Clicked first column header to sort table at (357, 213) on xpath=//tr//th[1]
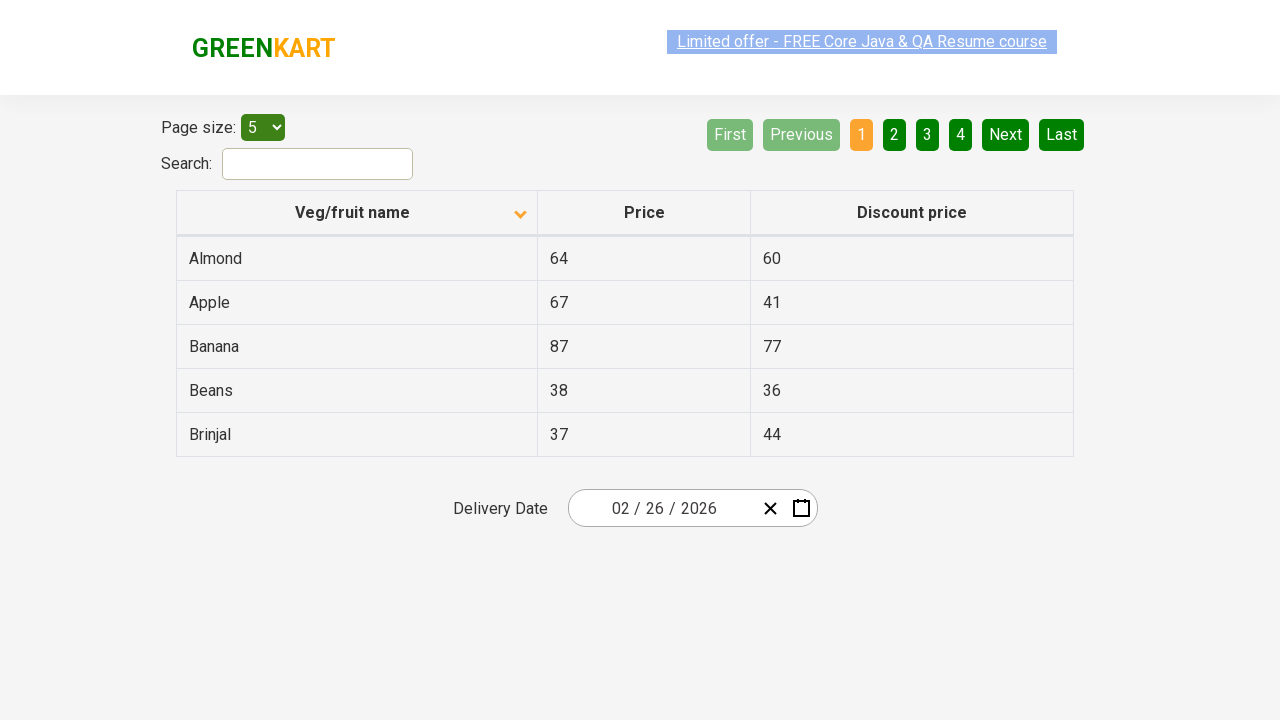

Retrieved all elements from first column
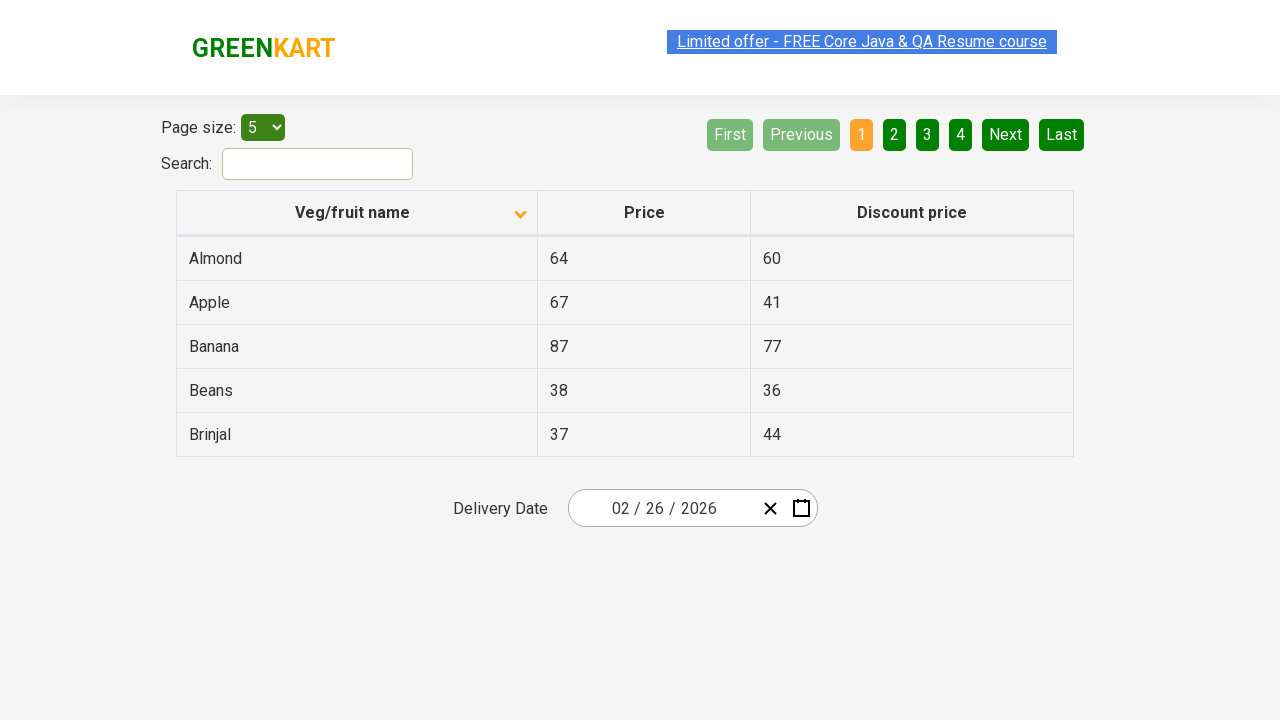

Extracted 5 items from first column
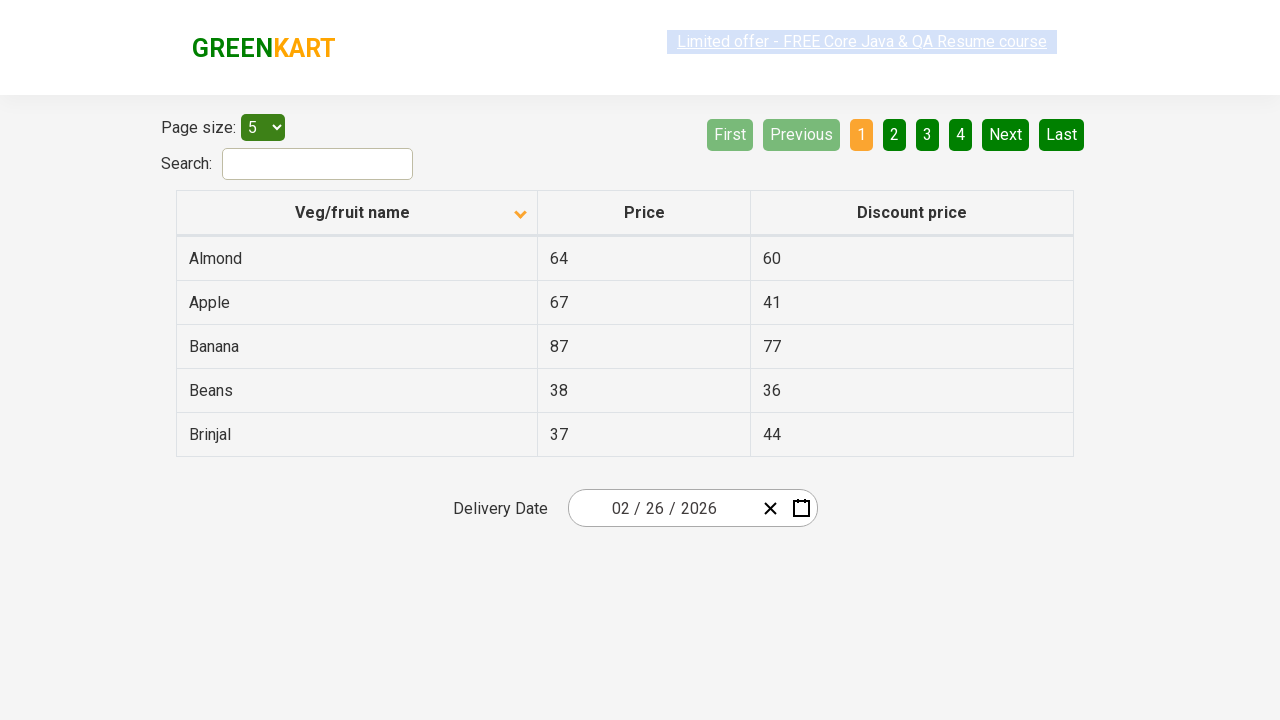

Verified that column data is sorted correctly
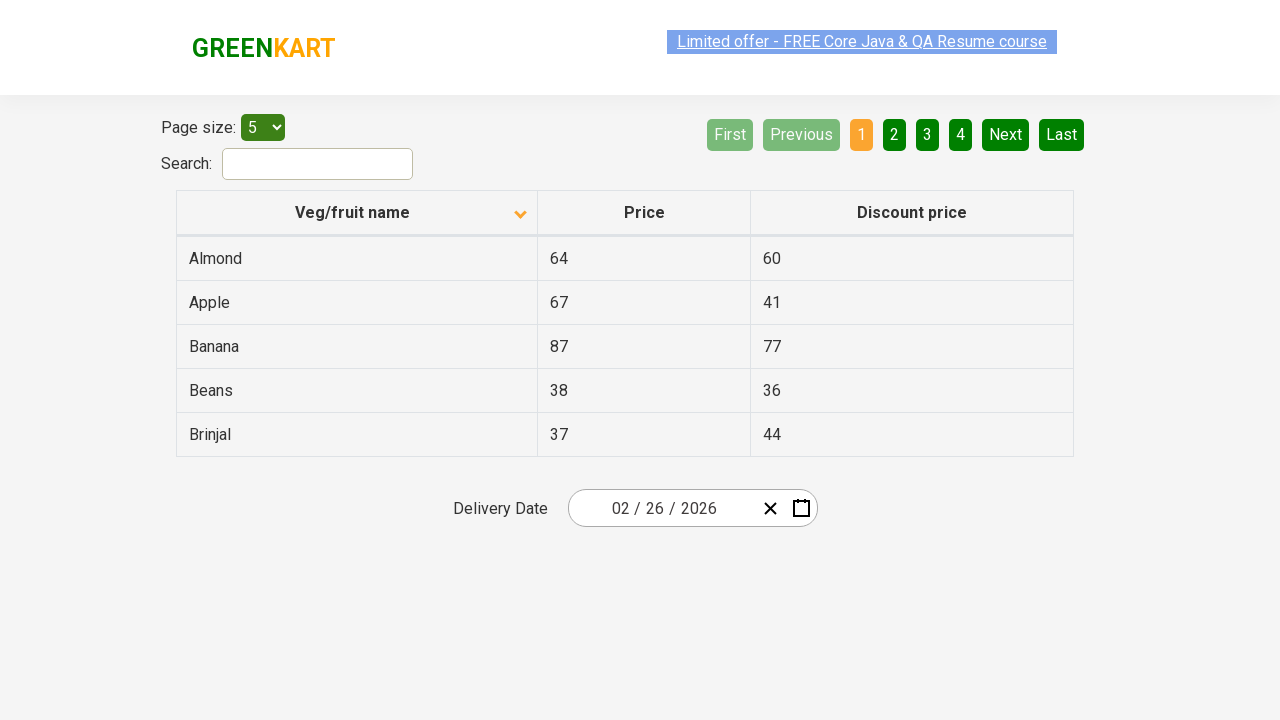

Retrieved all rows from current page
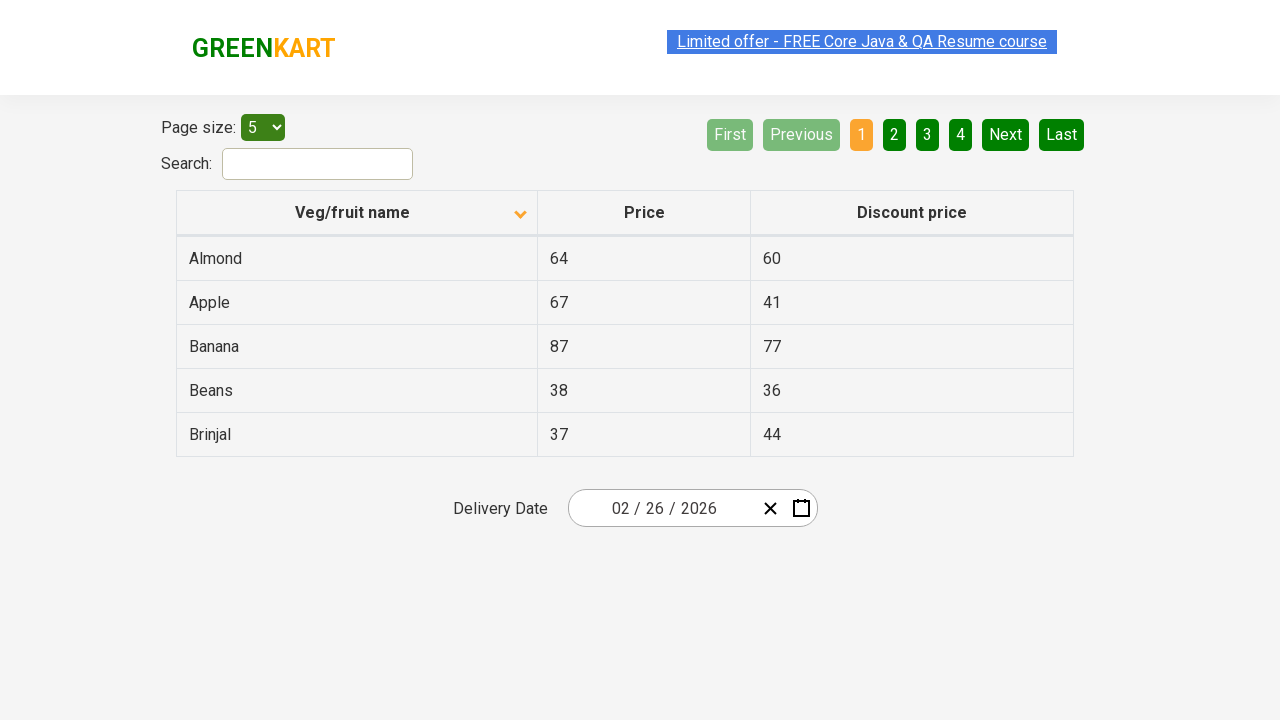

Clicked Next button to navigate to next page at (1006, 134) on [aria-label='Next']
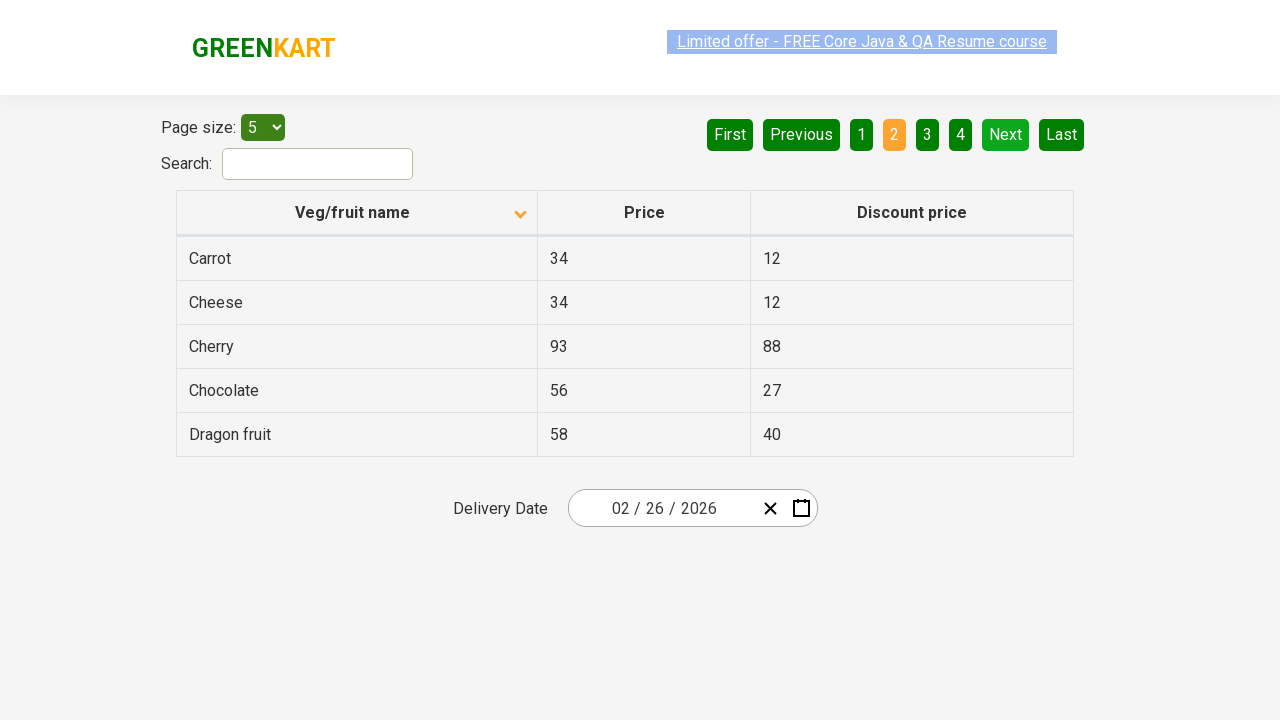

Waited for next page to load (networkidle)
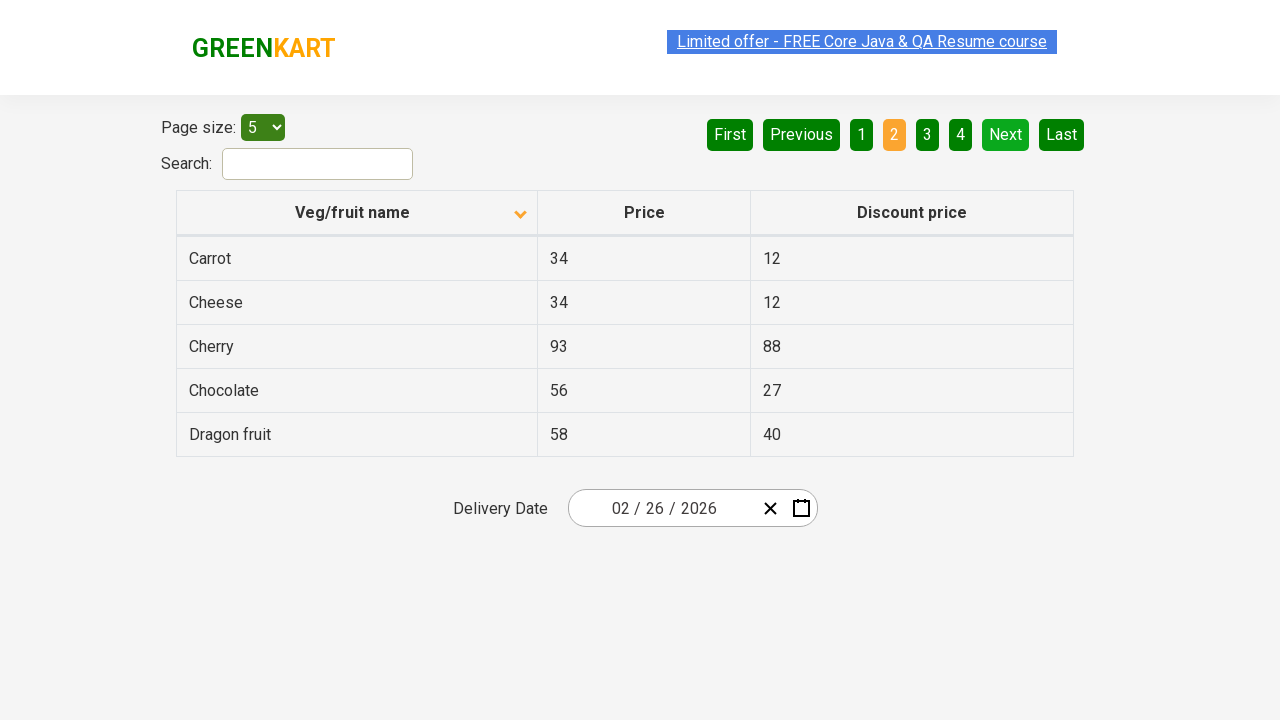

Retrieved all rows from current page
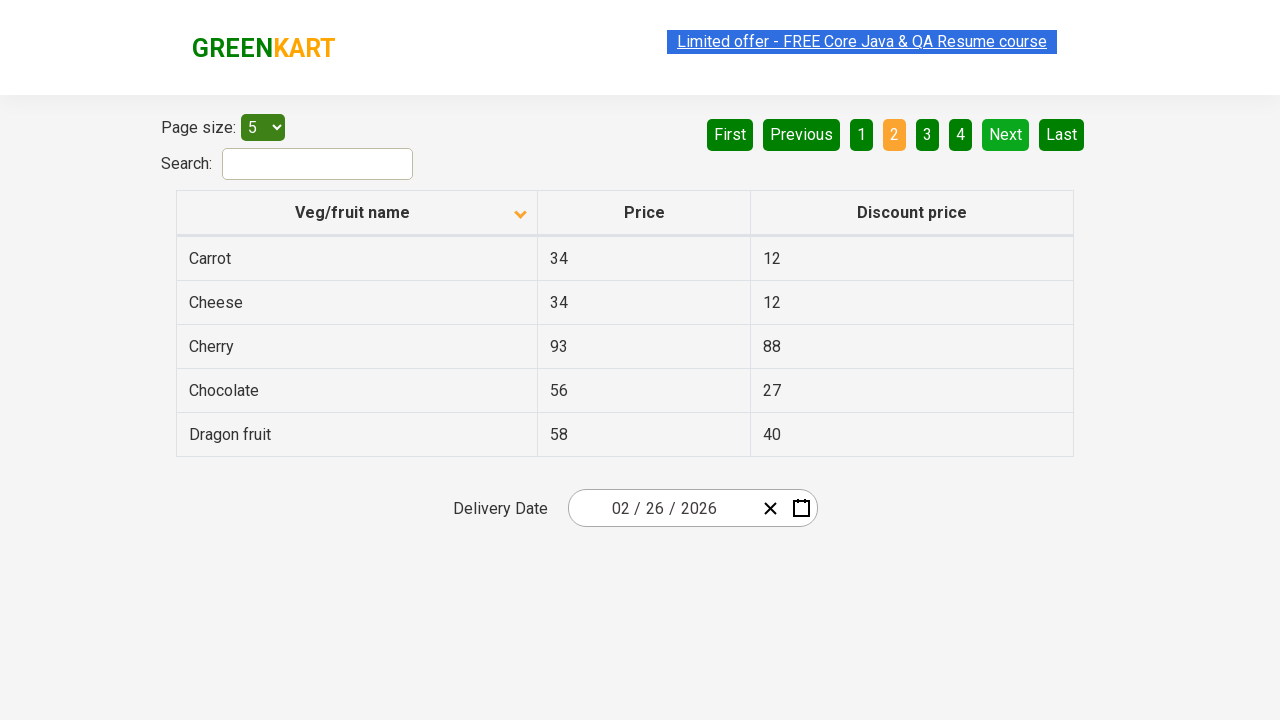

Clicked Next button to navigate to next page at (1006, 134) on [aria-label='Next']
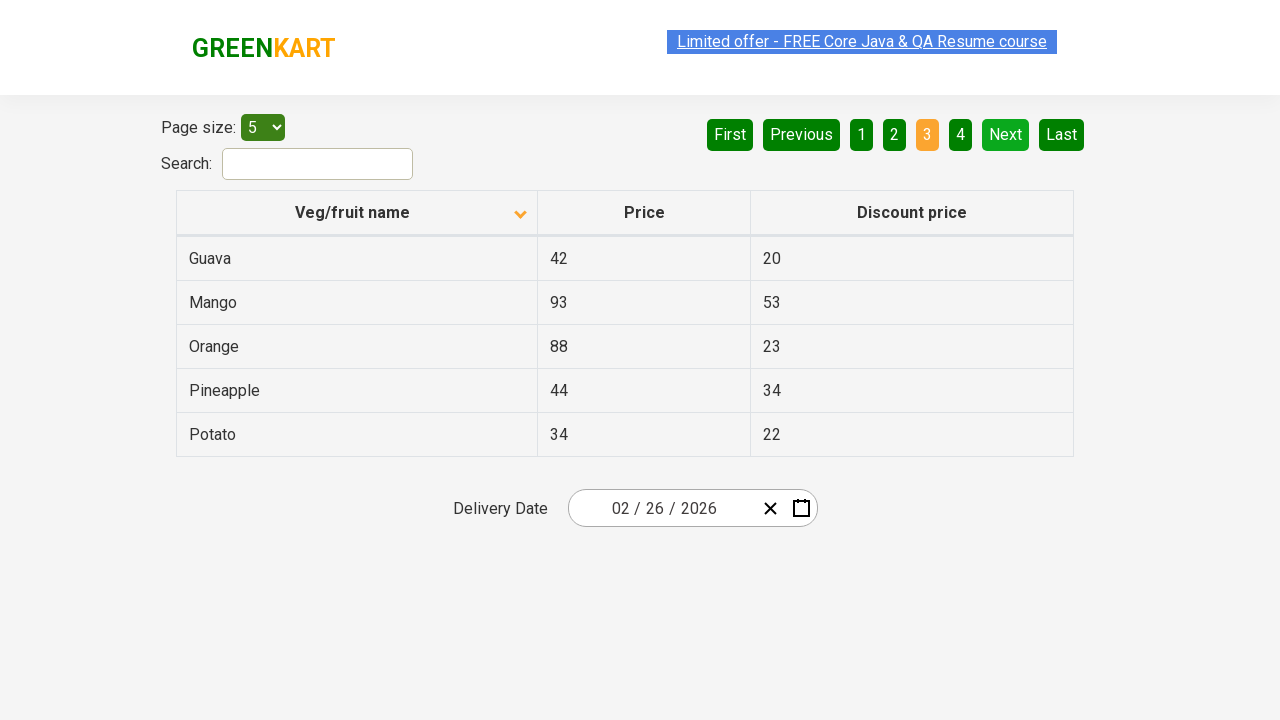

Waited for next page to load (networkidle)
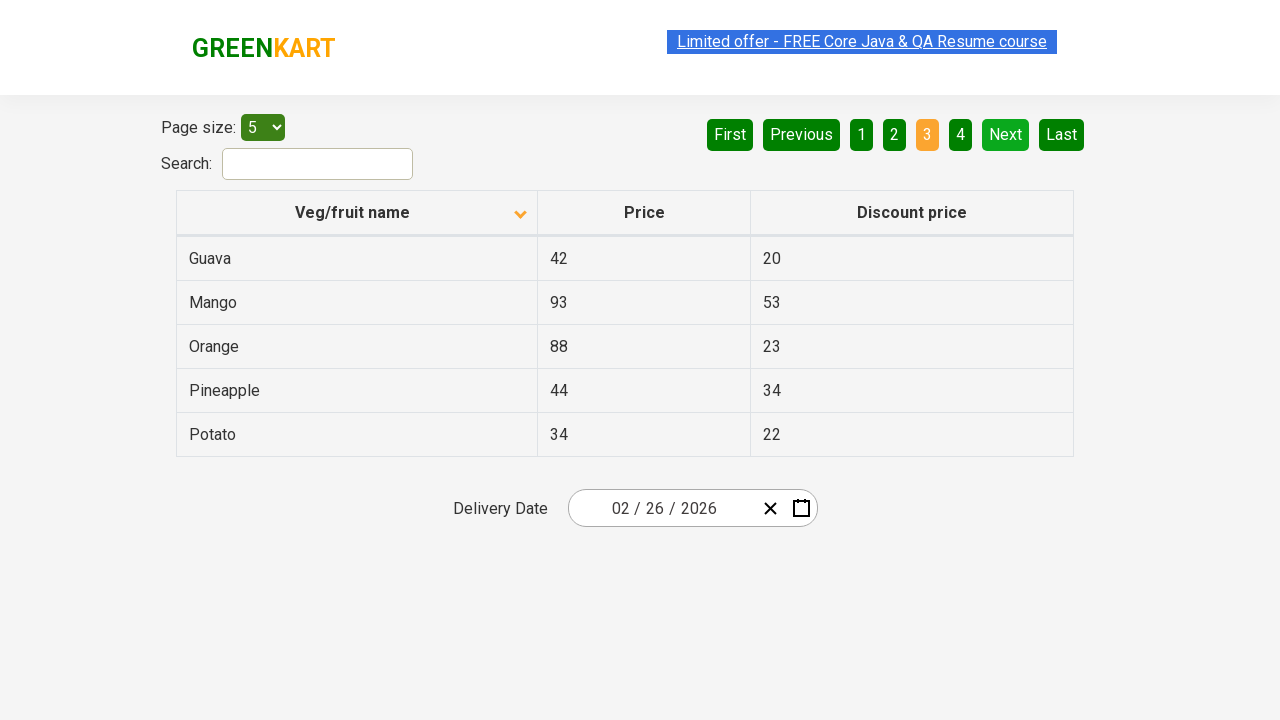

Retrieved all rows from current page
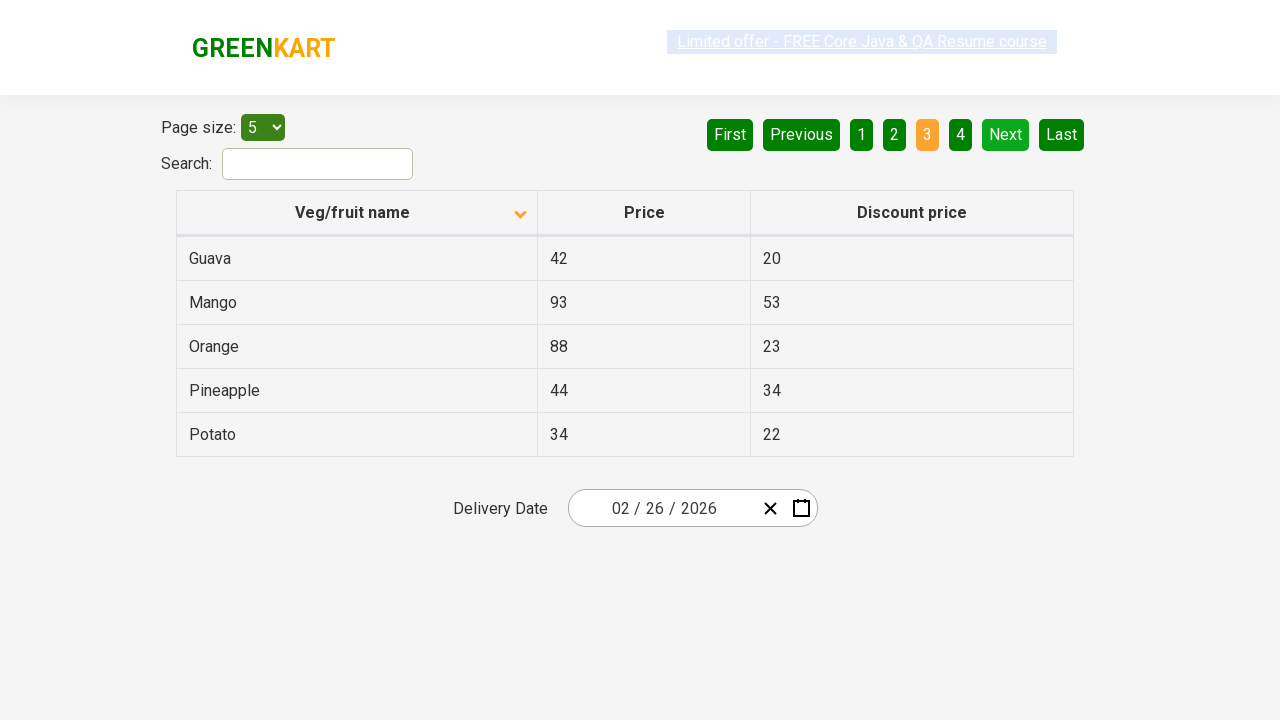

Found Orange item with price: 88
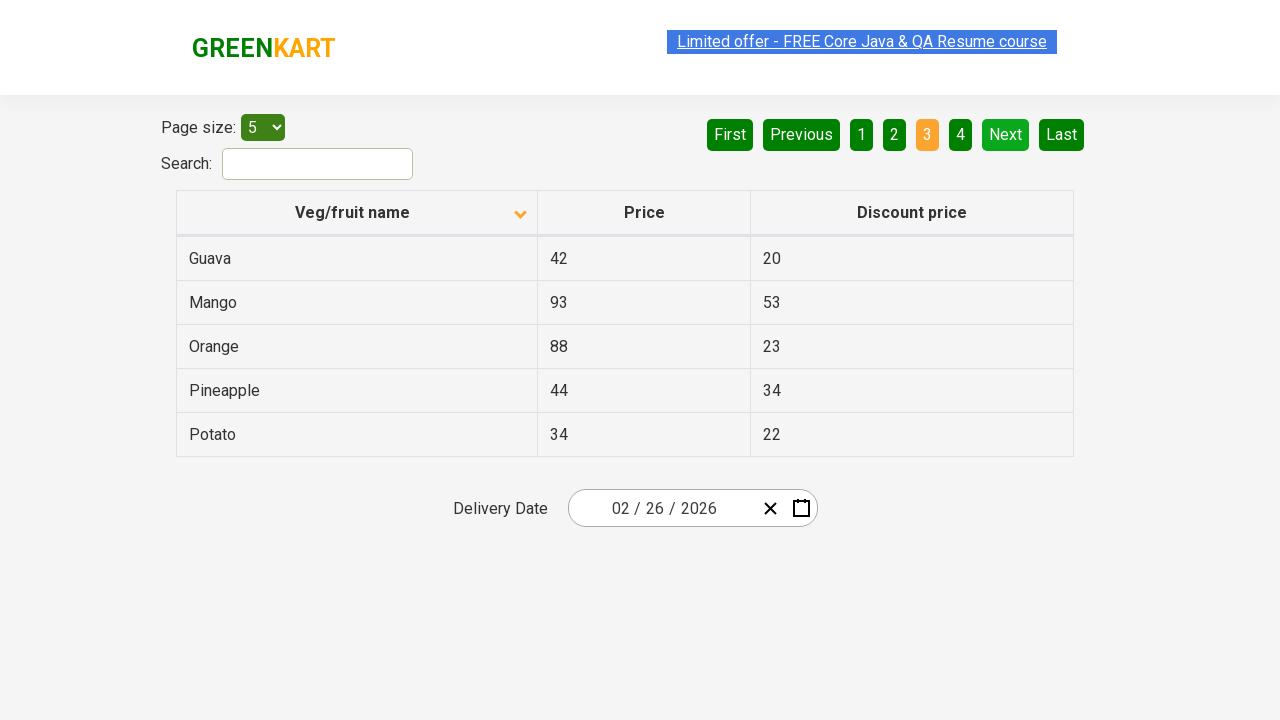

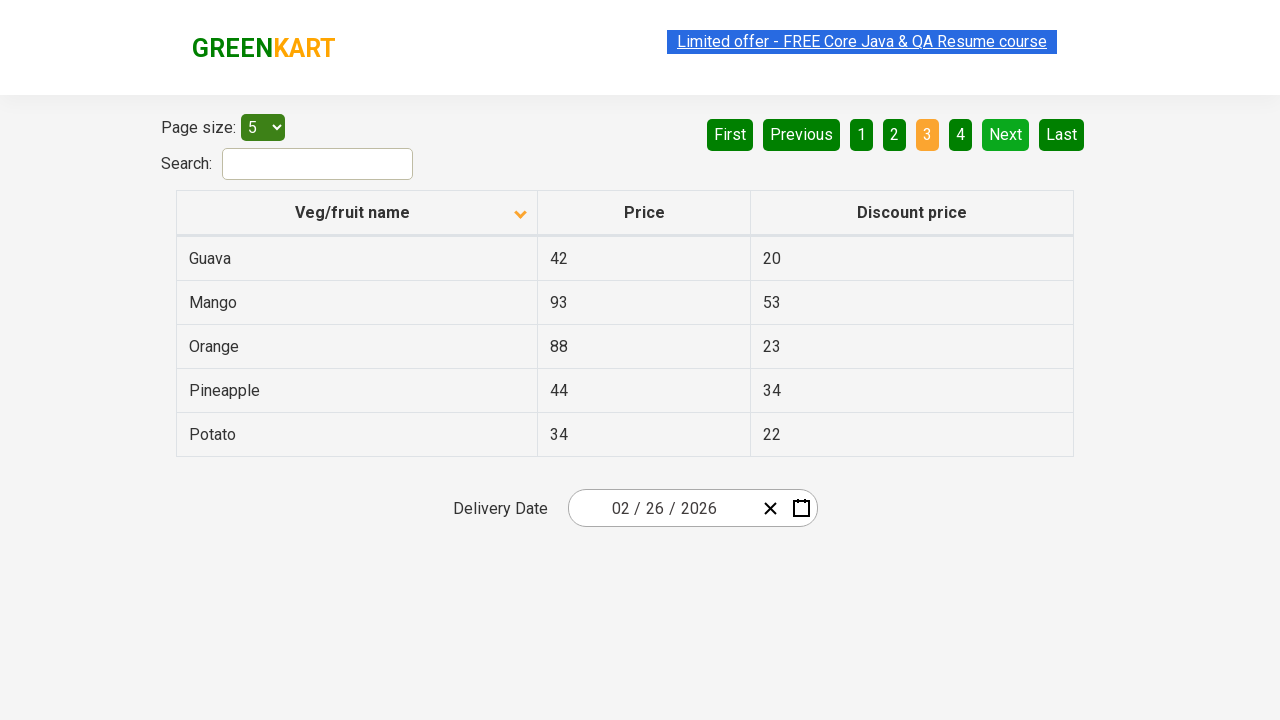